Navigates to a checkboxes demo page and attempts to locate a clickable element. The script appears incomplete but demonstrates basic element location.

Starting URL: https://the-internet.herokuapp.com/checkboxes

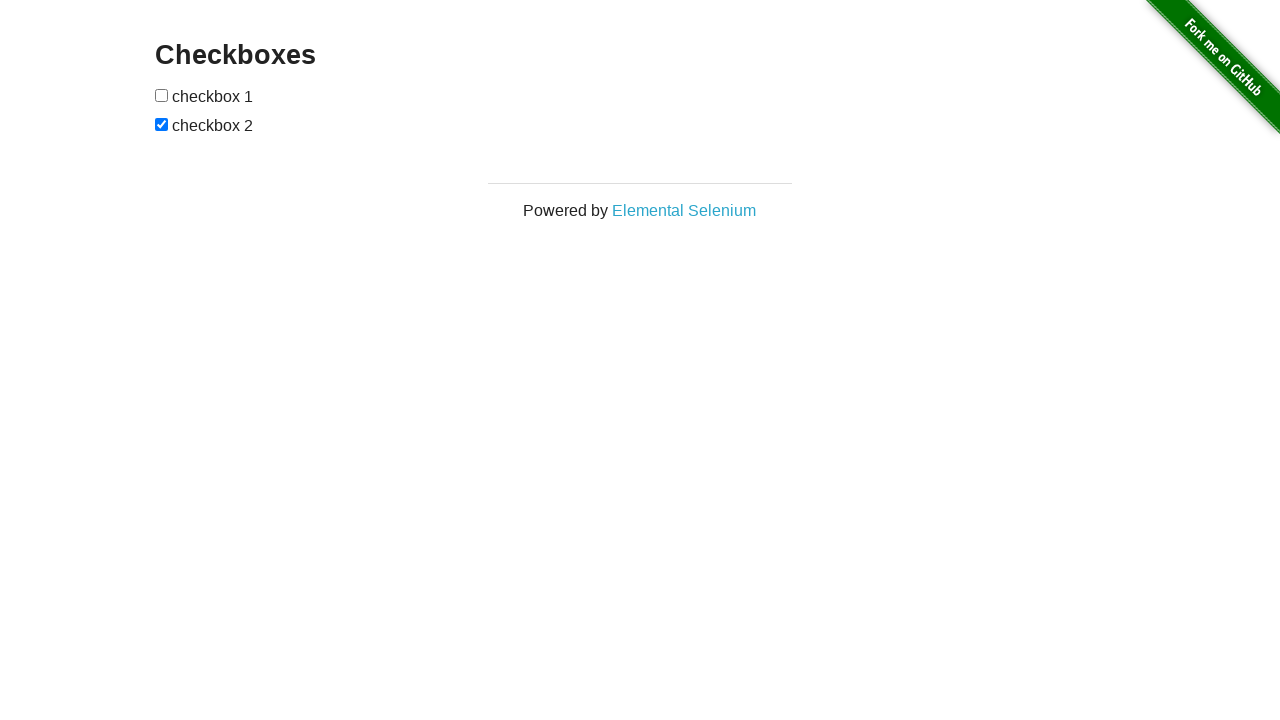

Waited for checkbox elements to load on the page
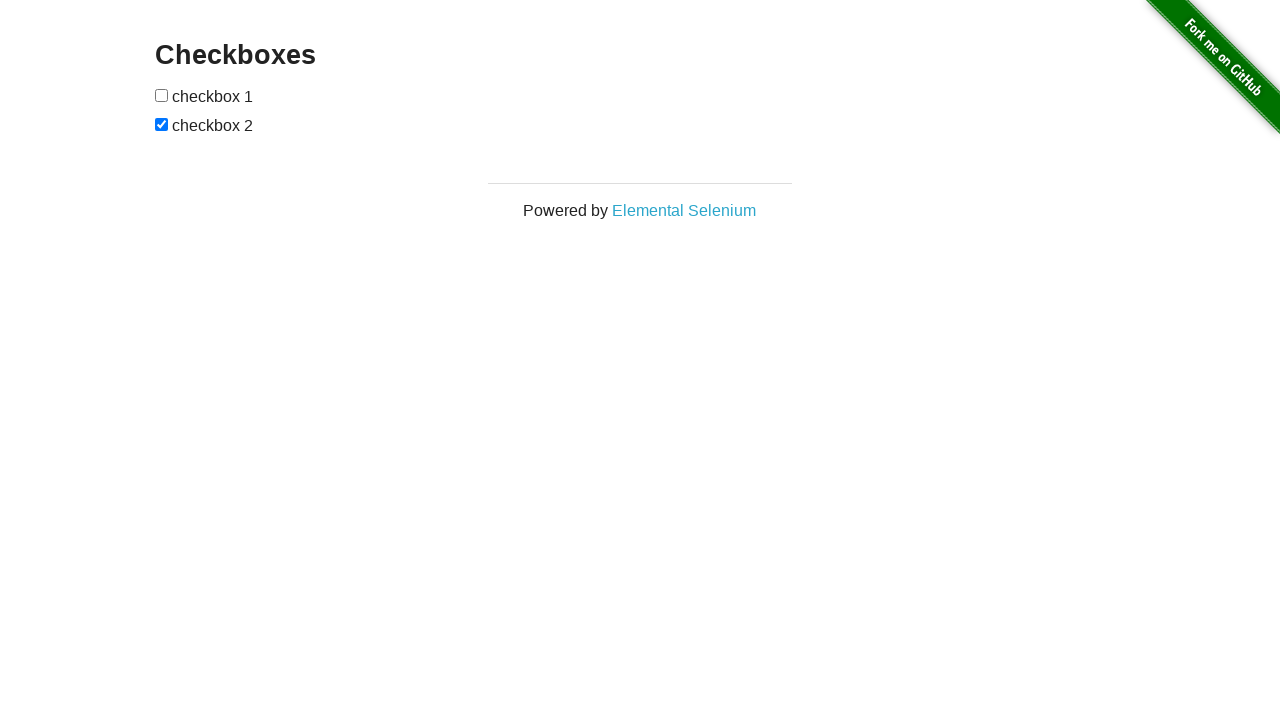

Clicked the first checkbox to toggle it at (162, 95) on input[type='checkbox'] >> nth=0
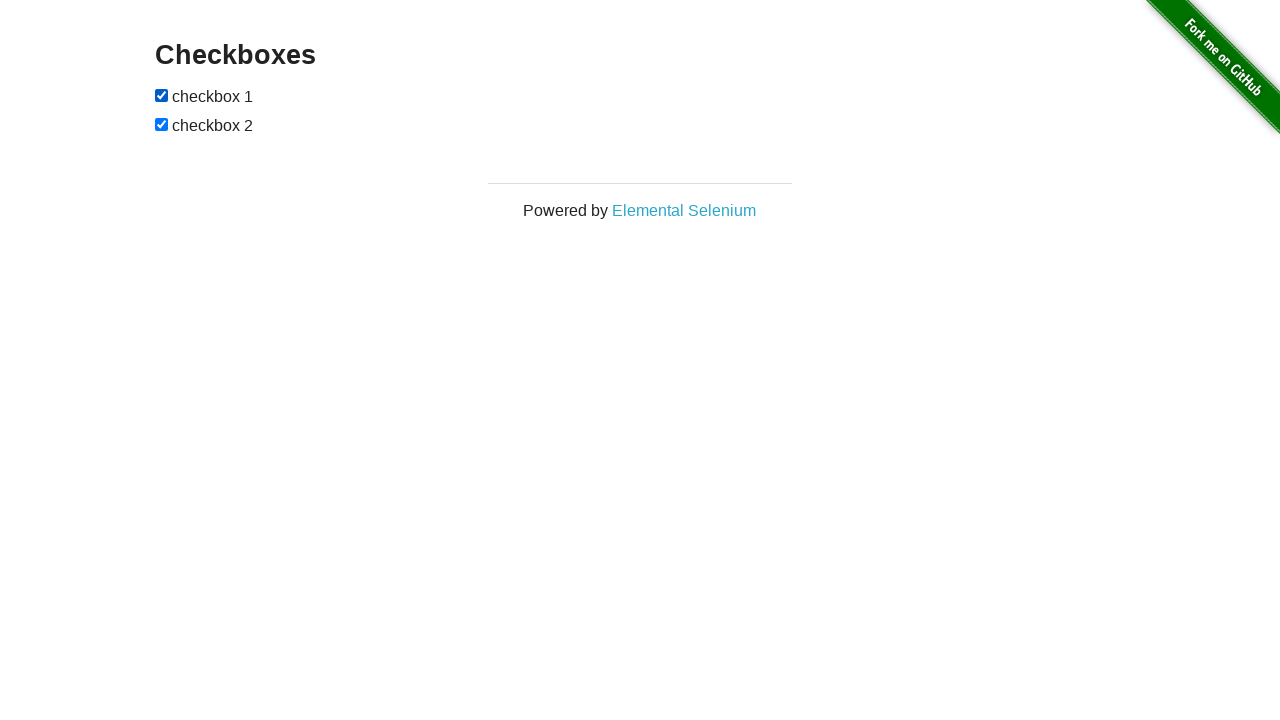

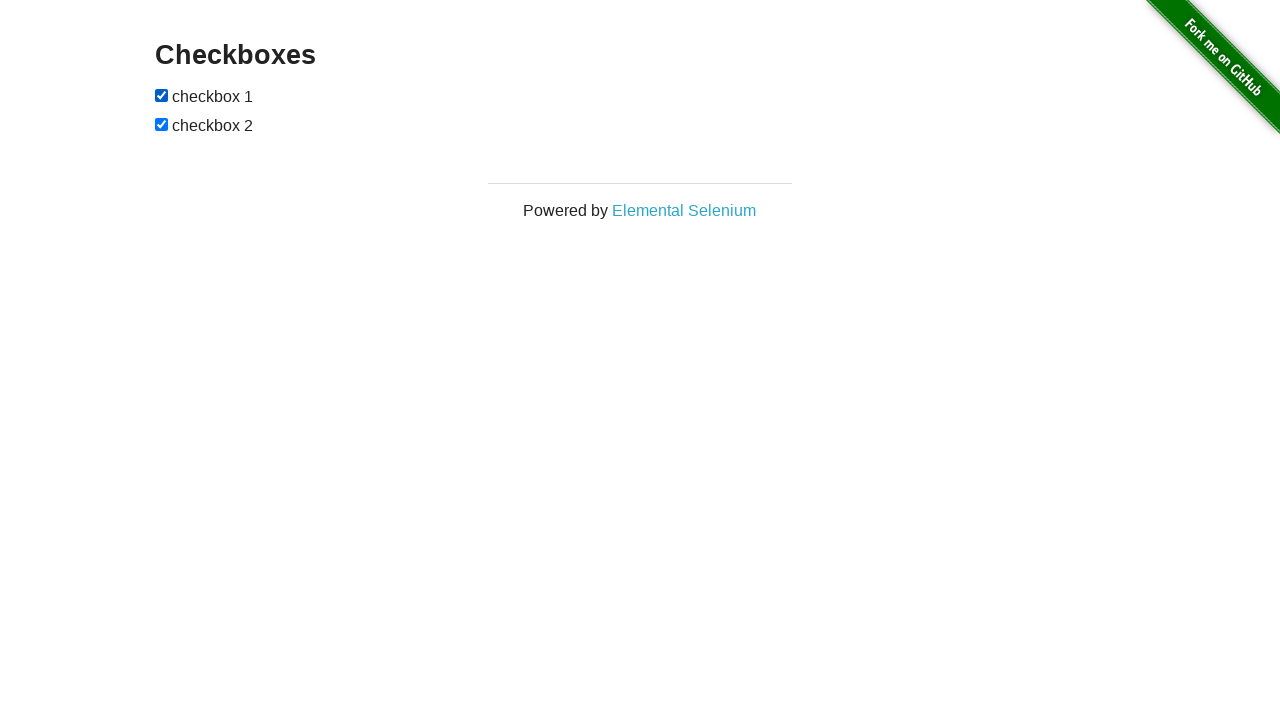